Tests radio button interaction on an HTML forms tutorial page by finding and clicking the radio button with value "Cheese" from a group of radio buttons.

Starting URL: http://echoecho.com/htmlforms10.htm

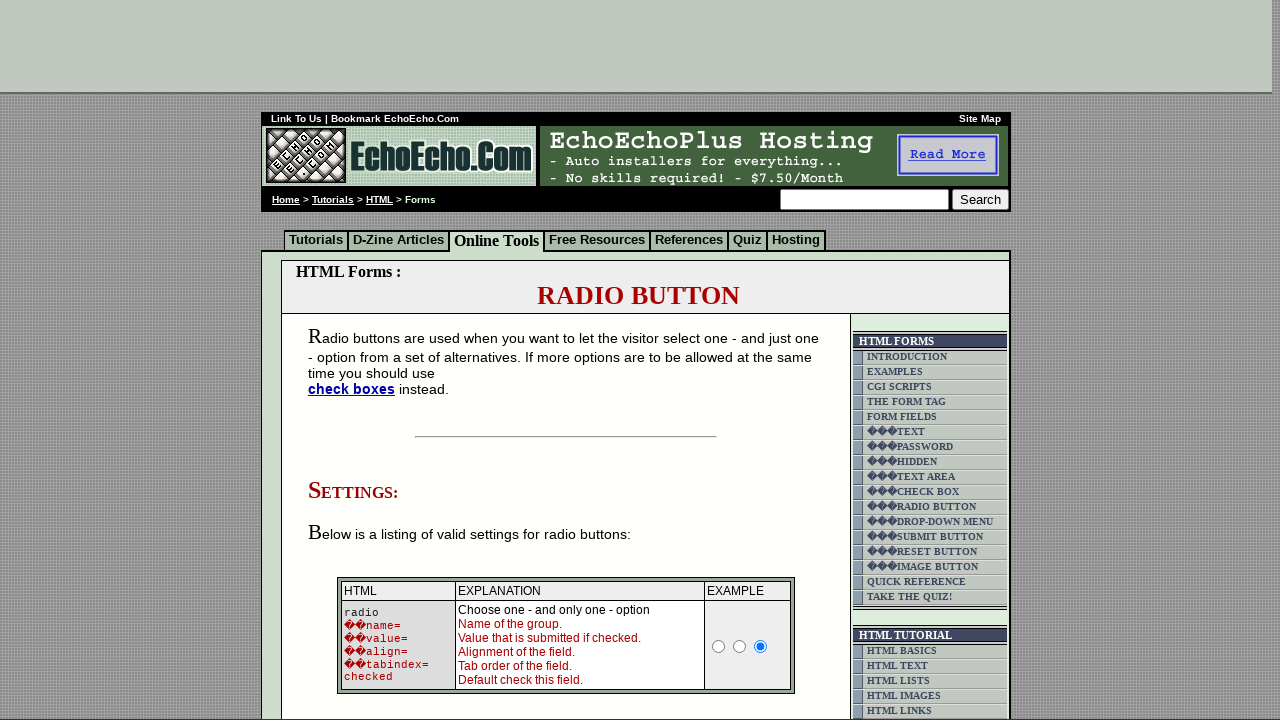

Waited for radio buttons with name 'group1' to be present
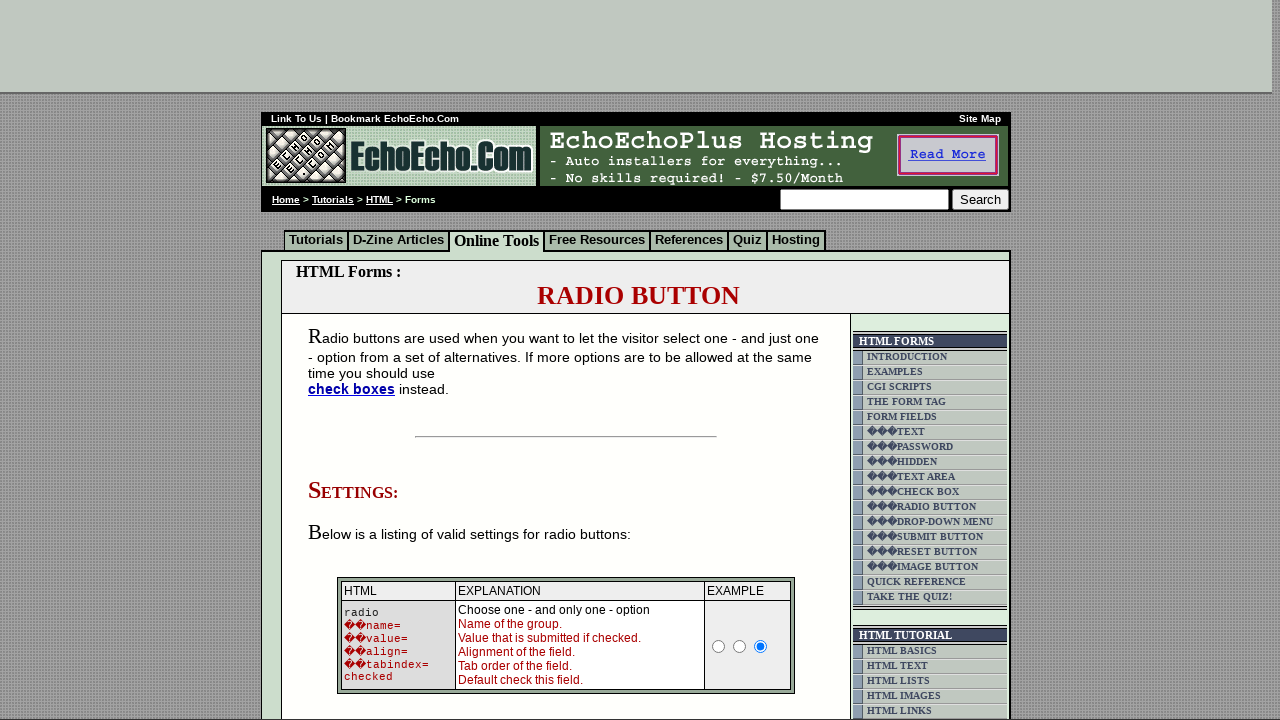

Located all radio buttons in group1
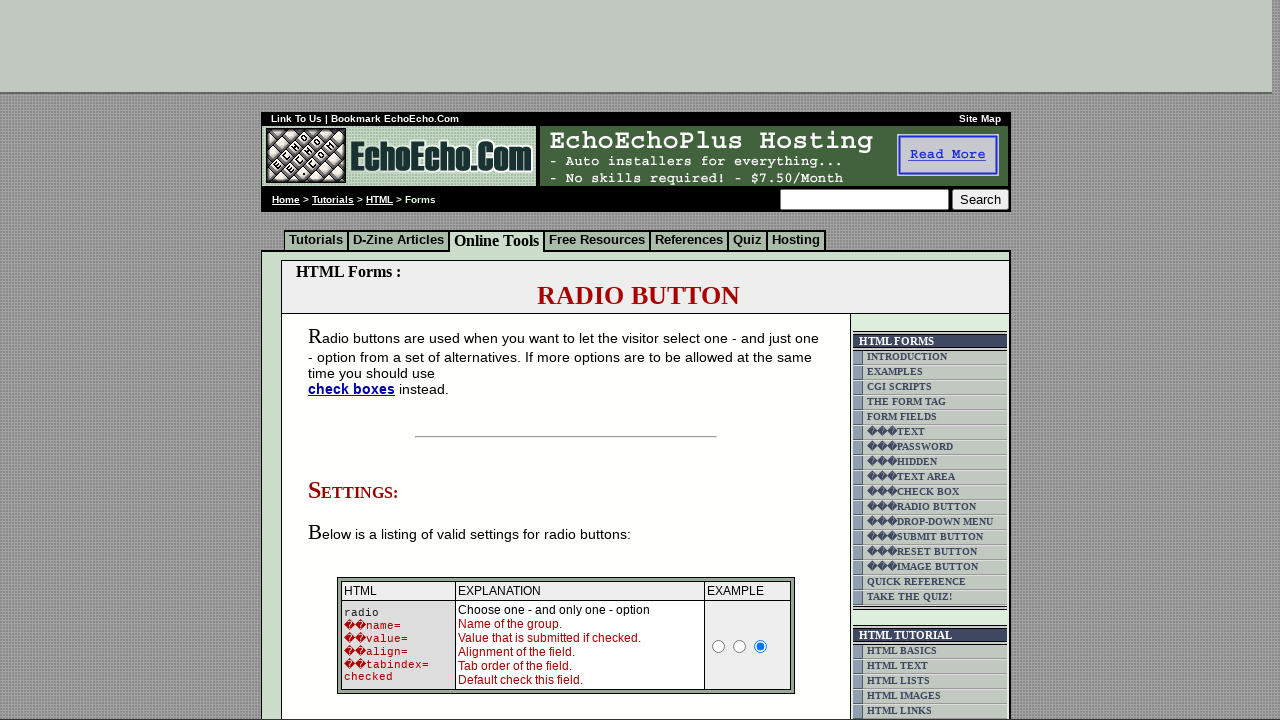

Counted 3 radio buttons in the group
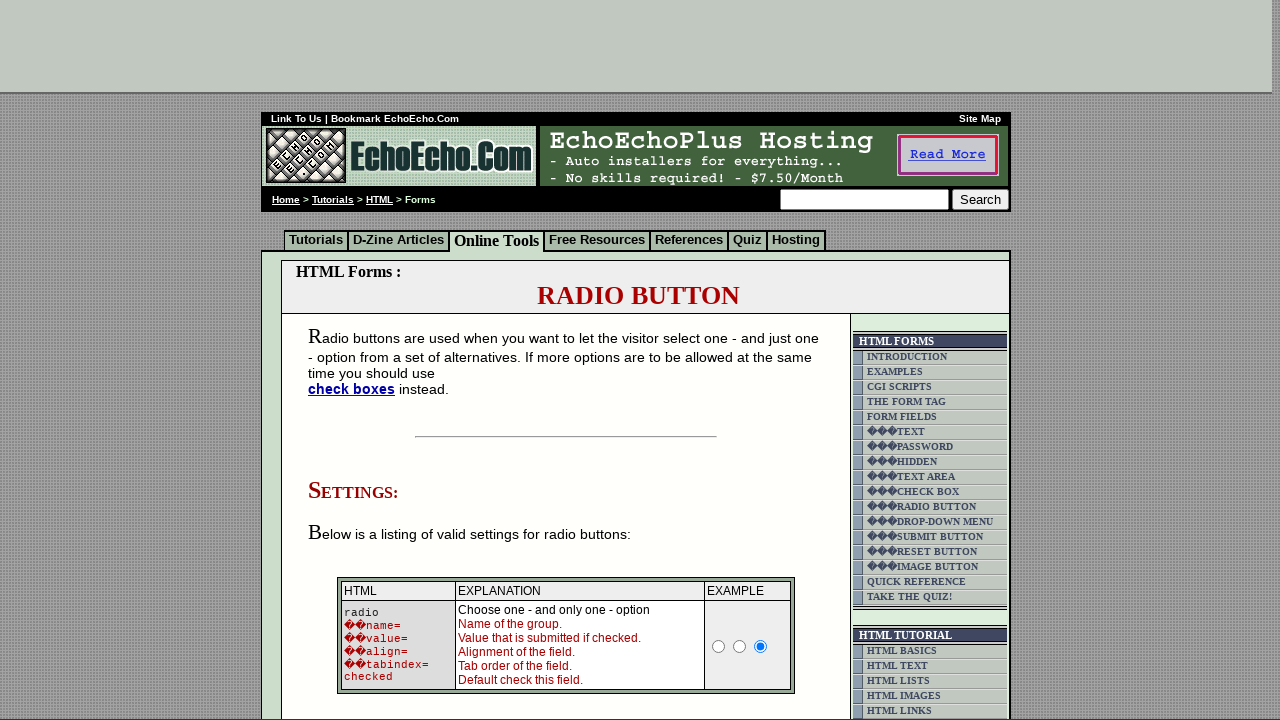

Retrieved value 'Milk' from radio button 0
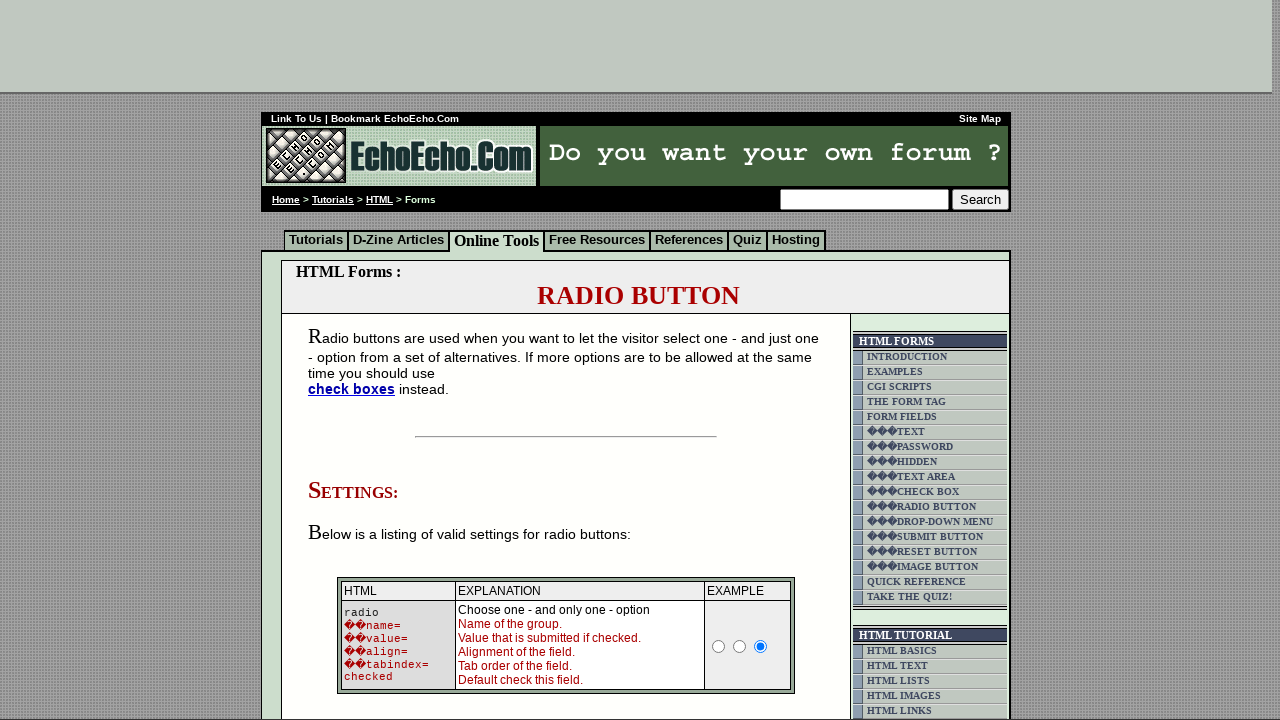

Retrieved value 'Butter' from radio button 1
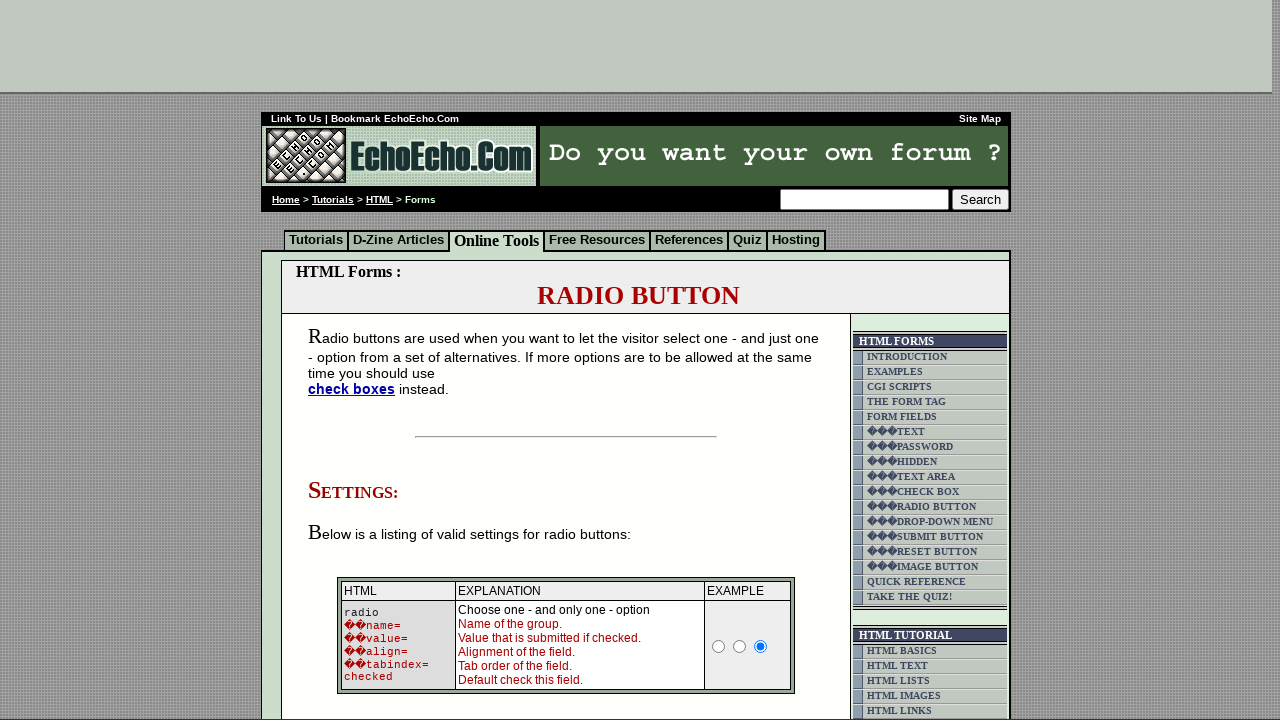

Retrieved value 'Cheese' from radio button 2
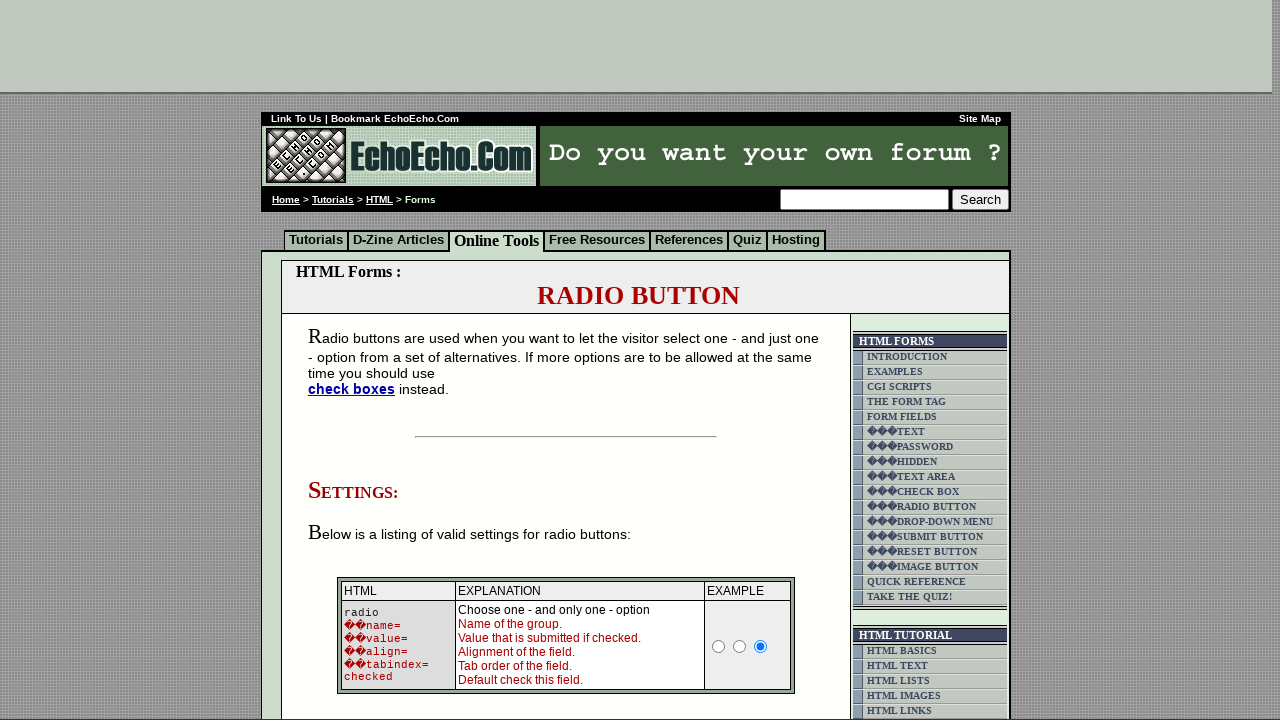

Clicked the radio button with value 'Cheese' at (356, 360) on input[name='group1'] >> nth=2
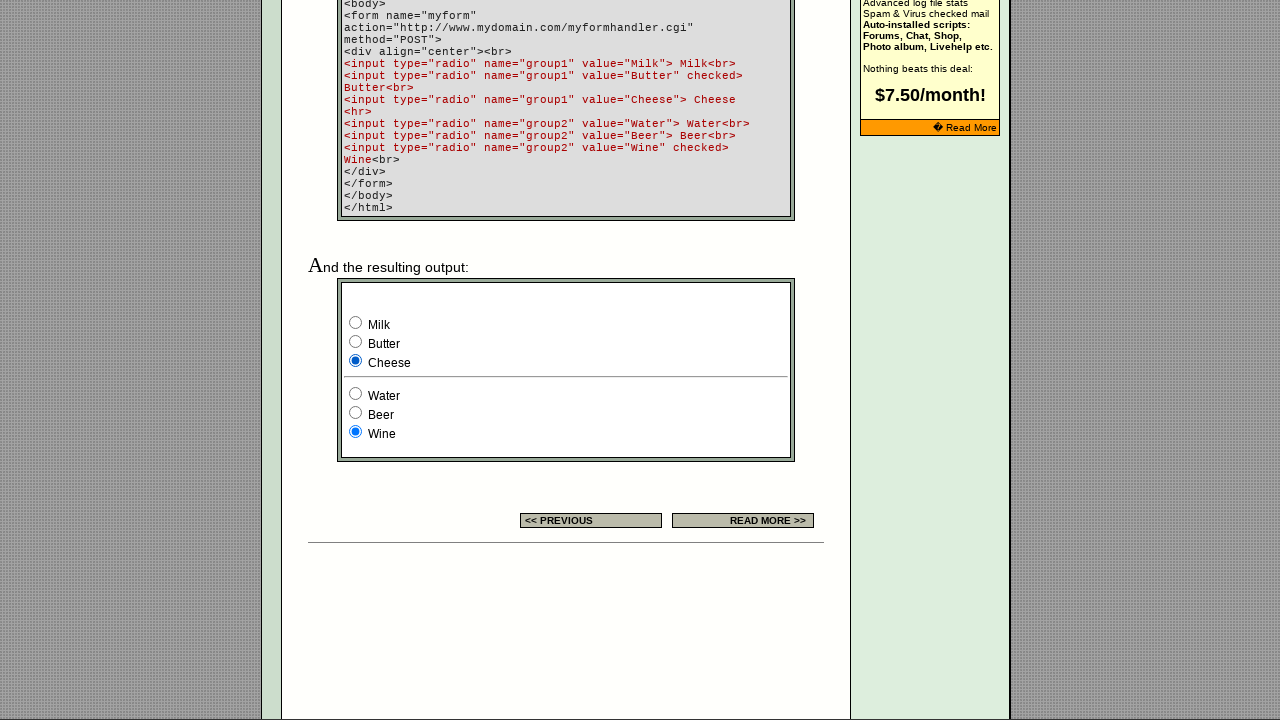

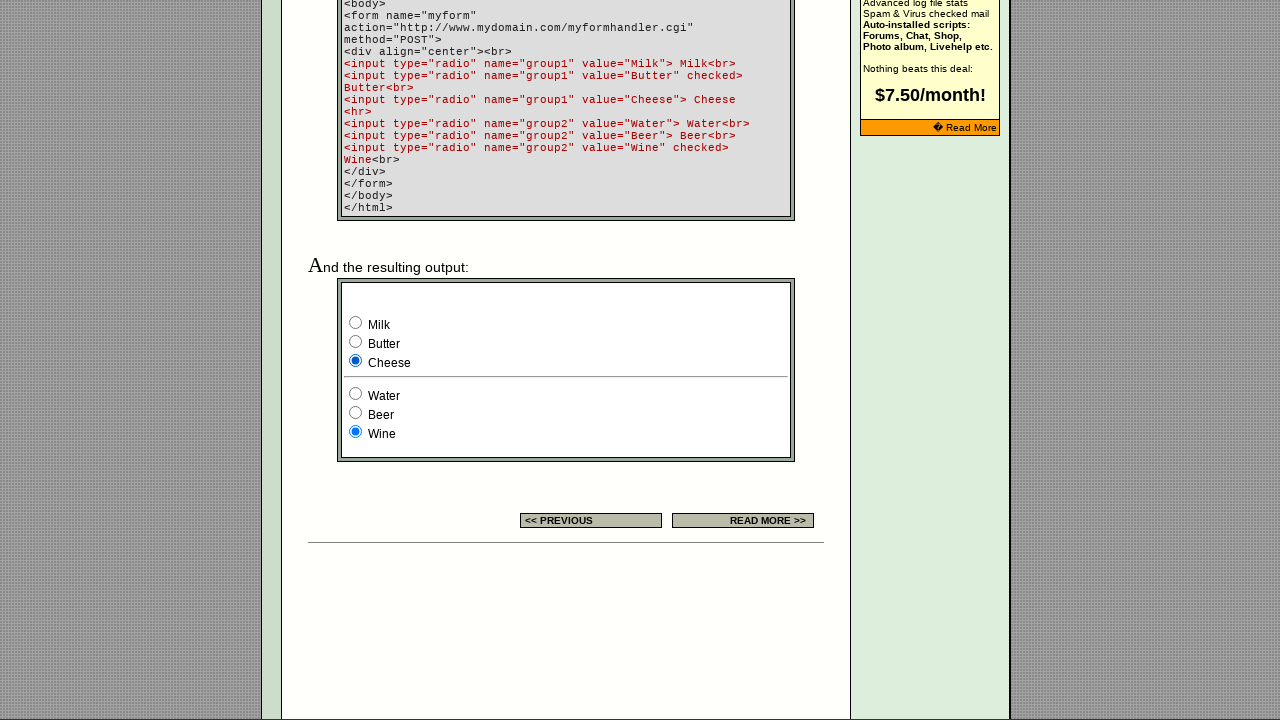